Tests JavaScript execution by clicking a checkbox element using JavaScript executor on the checkboxes demo page

Starting URL: http://the-internet.herokuapp.com/checkboxes

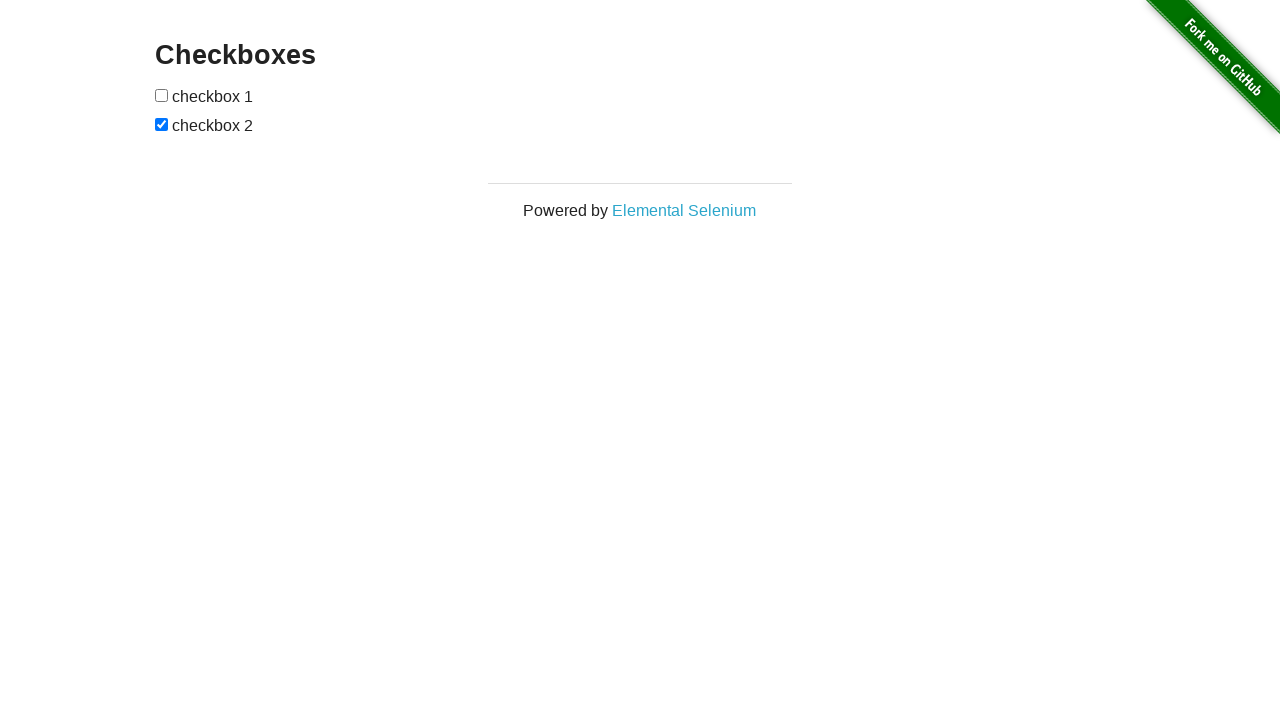

Waited for checkbox element to load on the checkboxes demo page
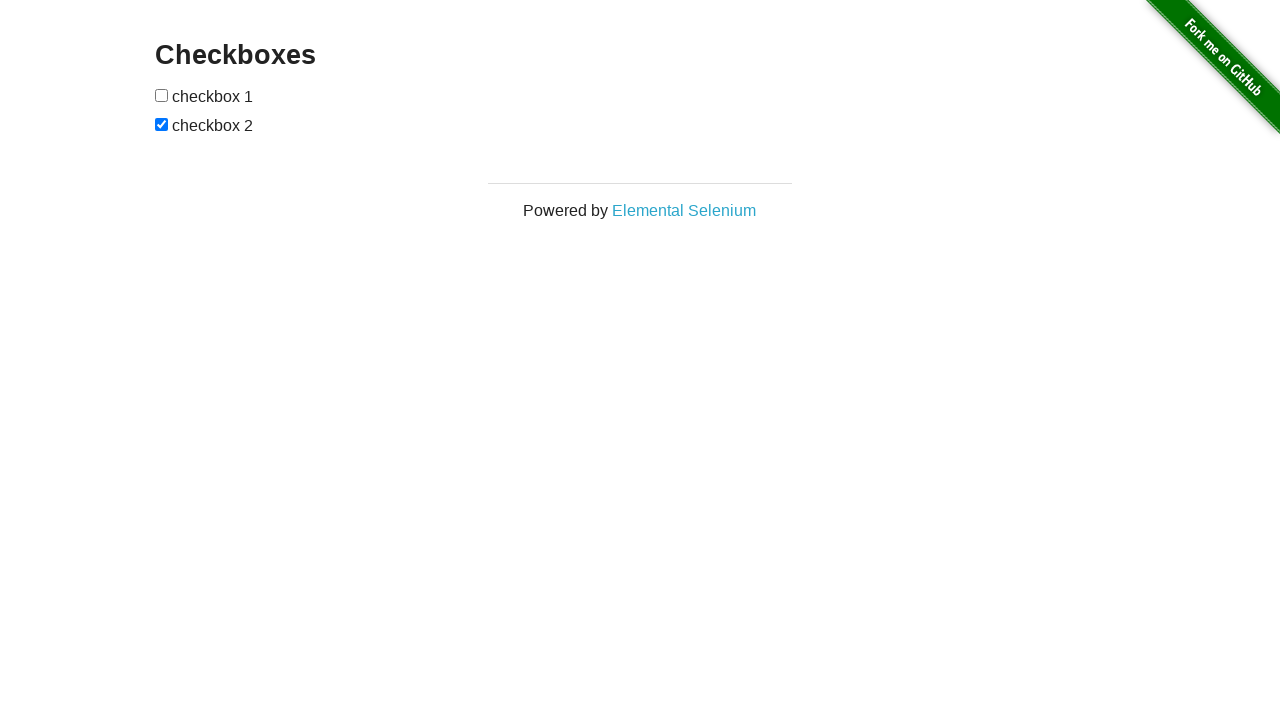

Executed JavaScript to click the checkbox element
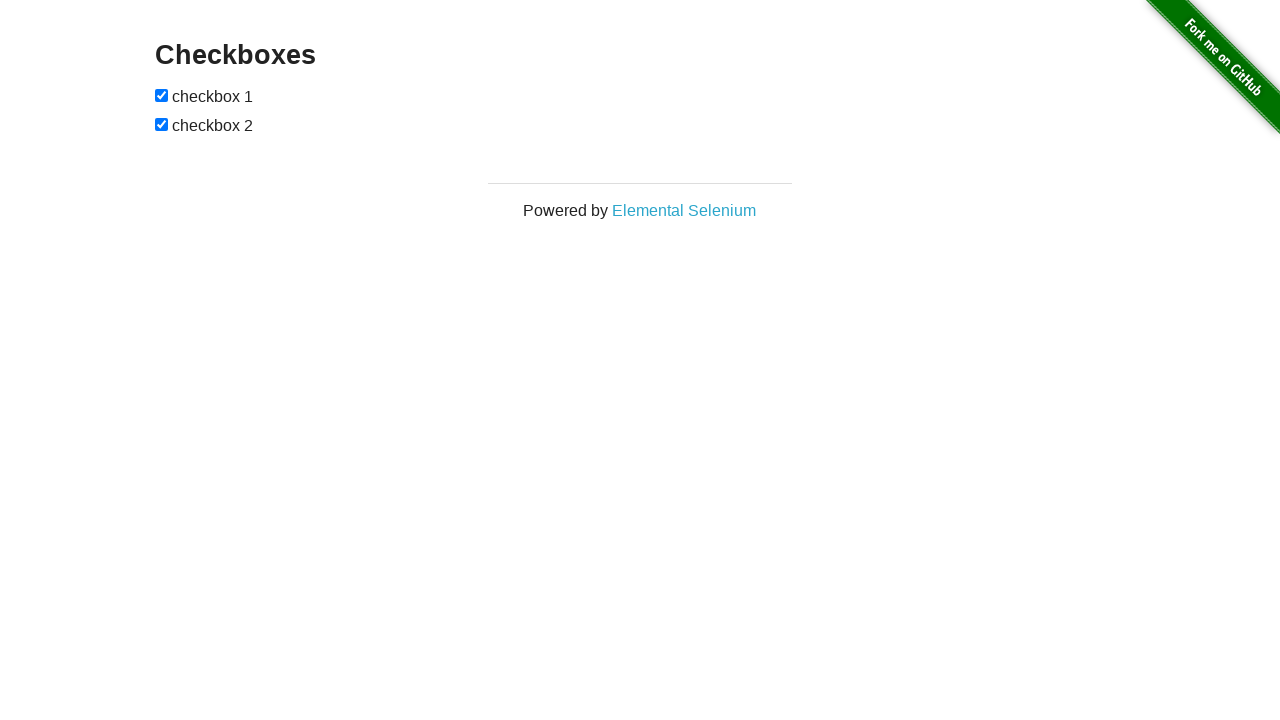

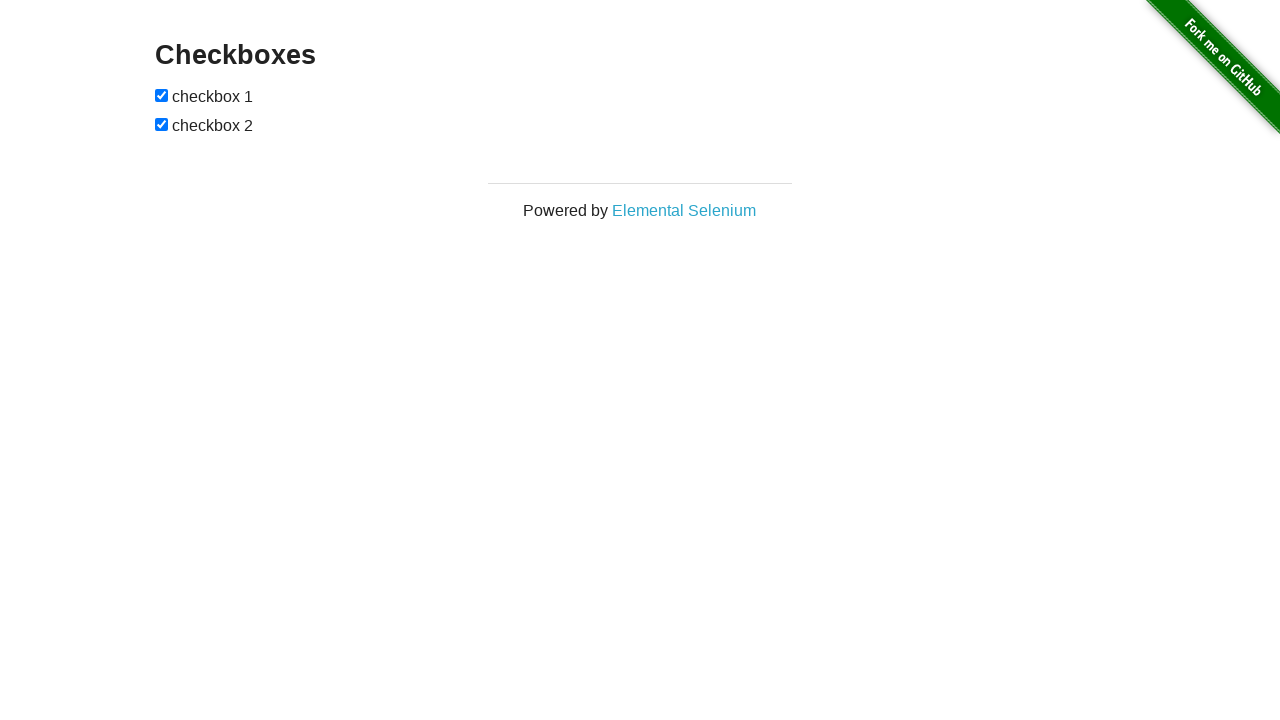